Navigates to the Stats Royale website (a Clash Royale statistics site) and verifies the page loads successfully.

Starting URL: https://statsroyale.com/

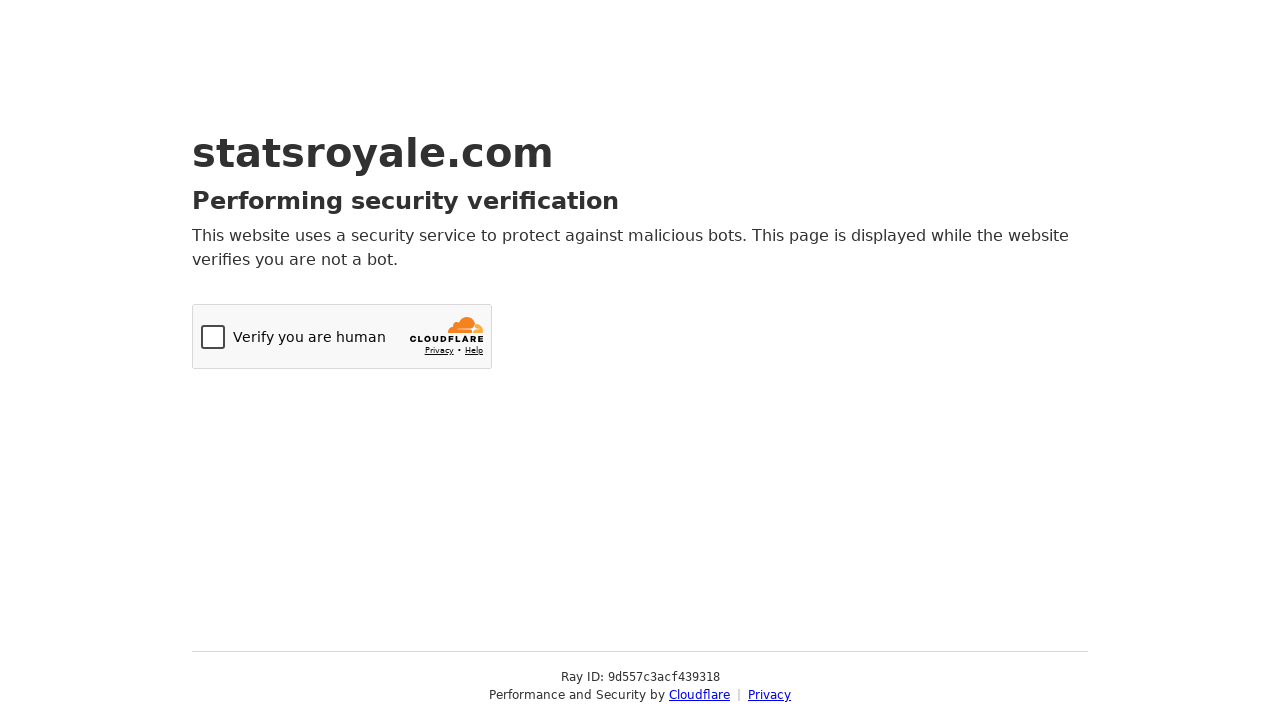

Navigated to Stats Royale website
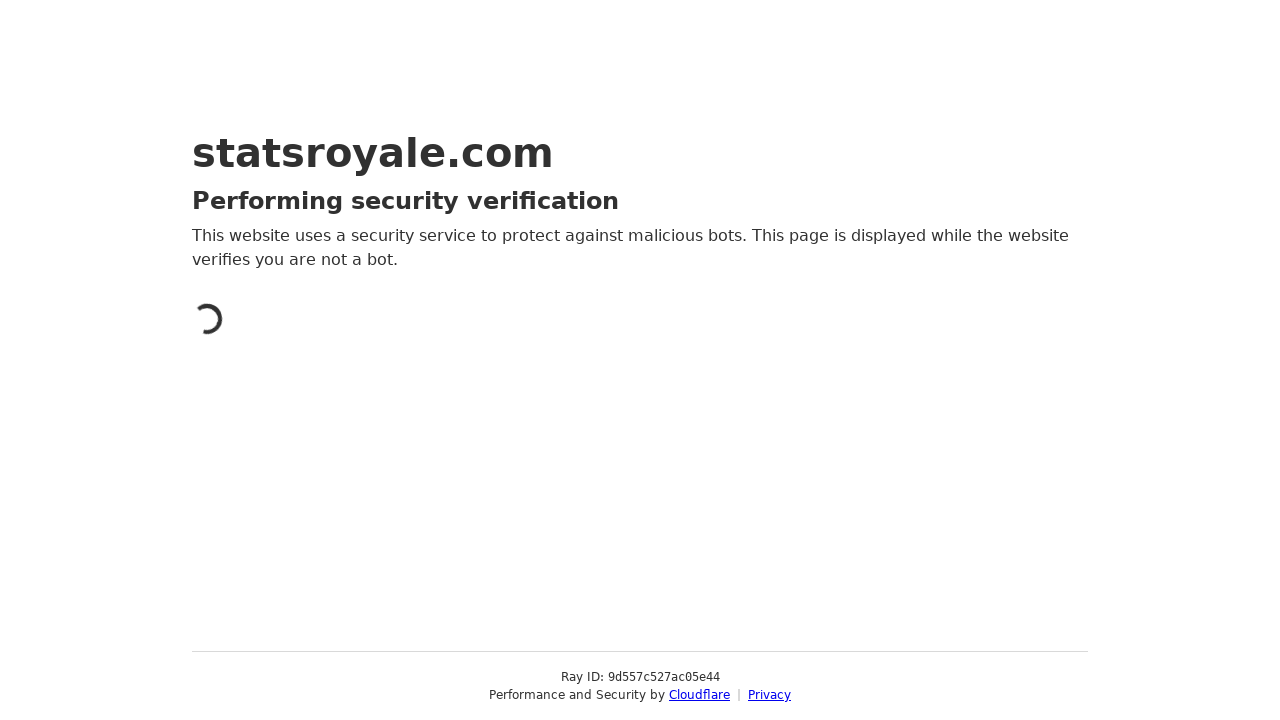

Page DOM content loaded successfully
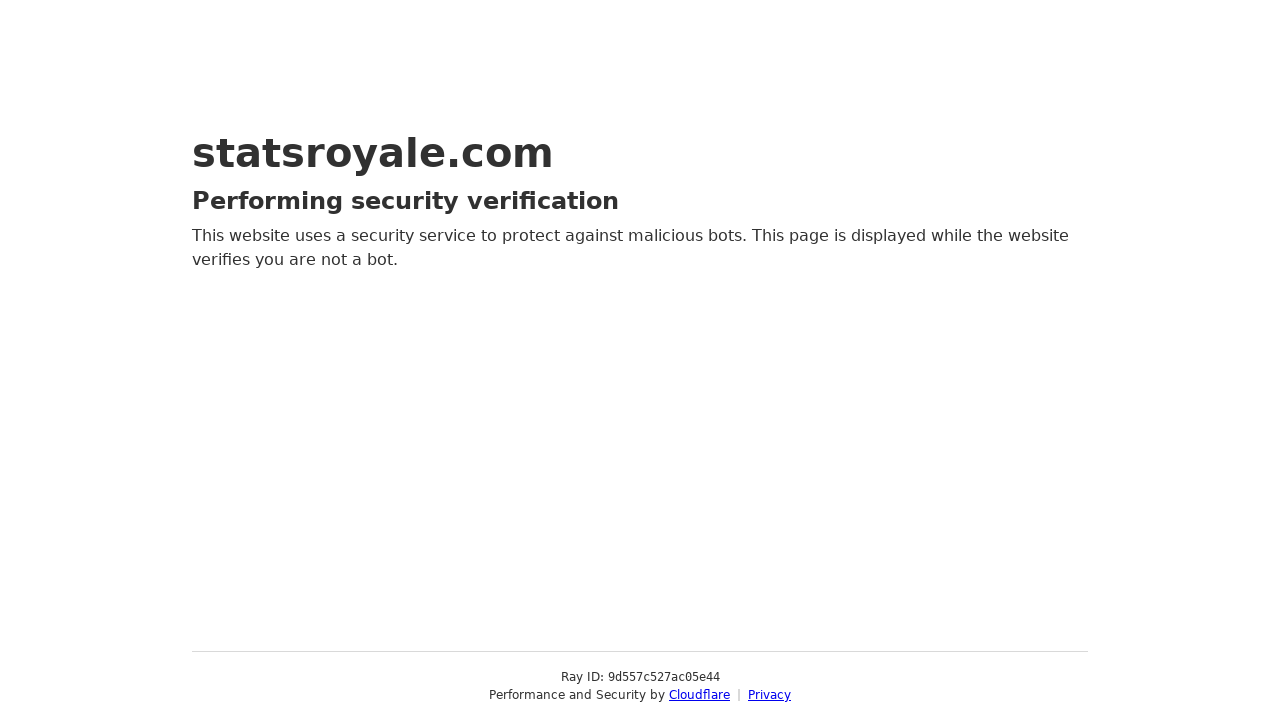

Verified page URL is correct
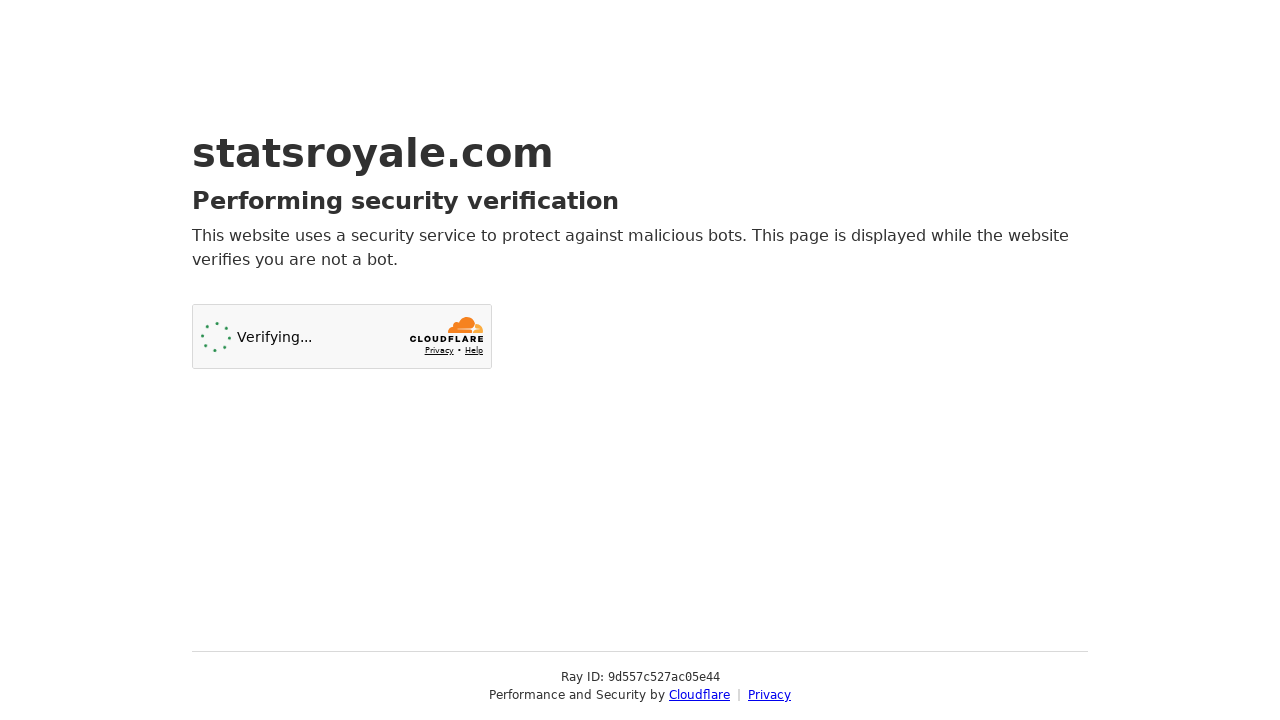

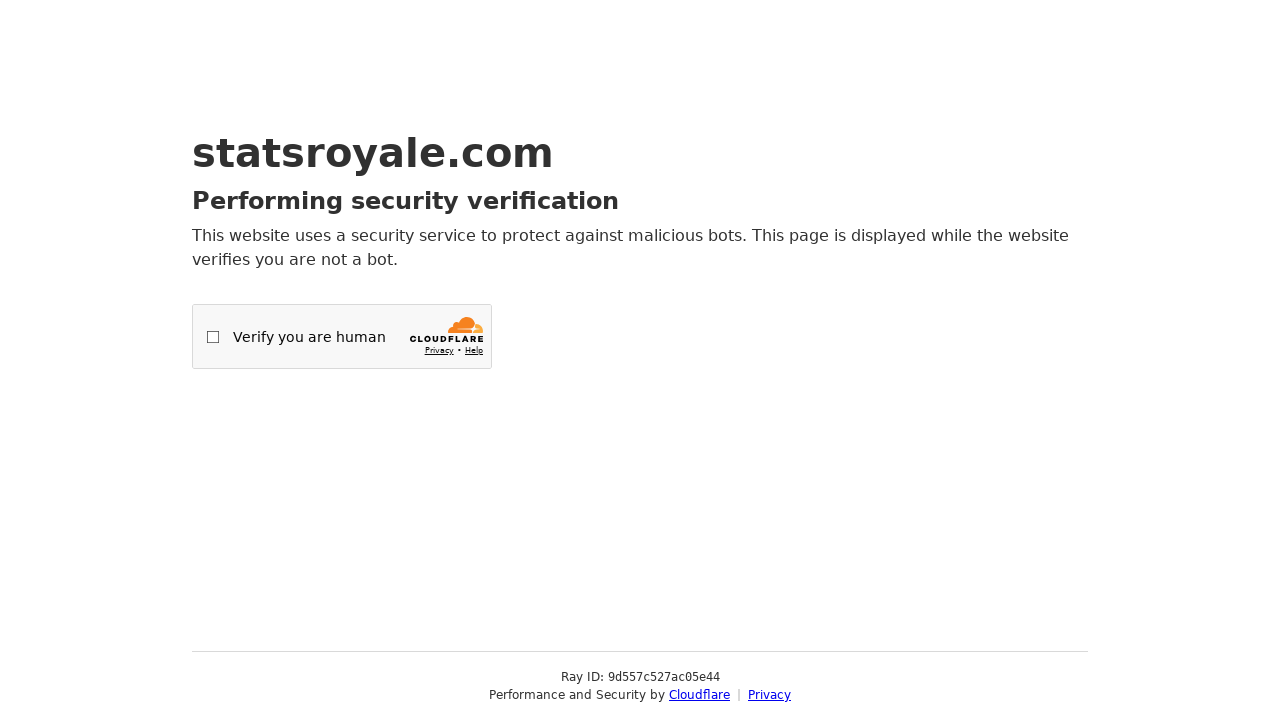